Tests product search and price extraction by searching for an iPhone and verifying the price format is displayed correctly

Starting URL: https://naveenautomationlabs.com/opencart/

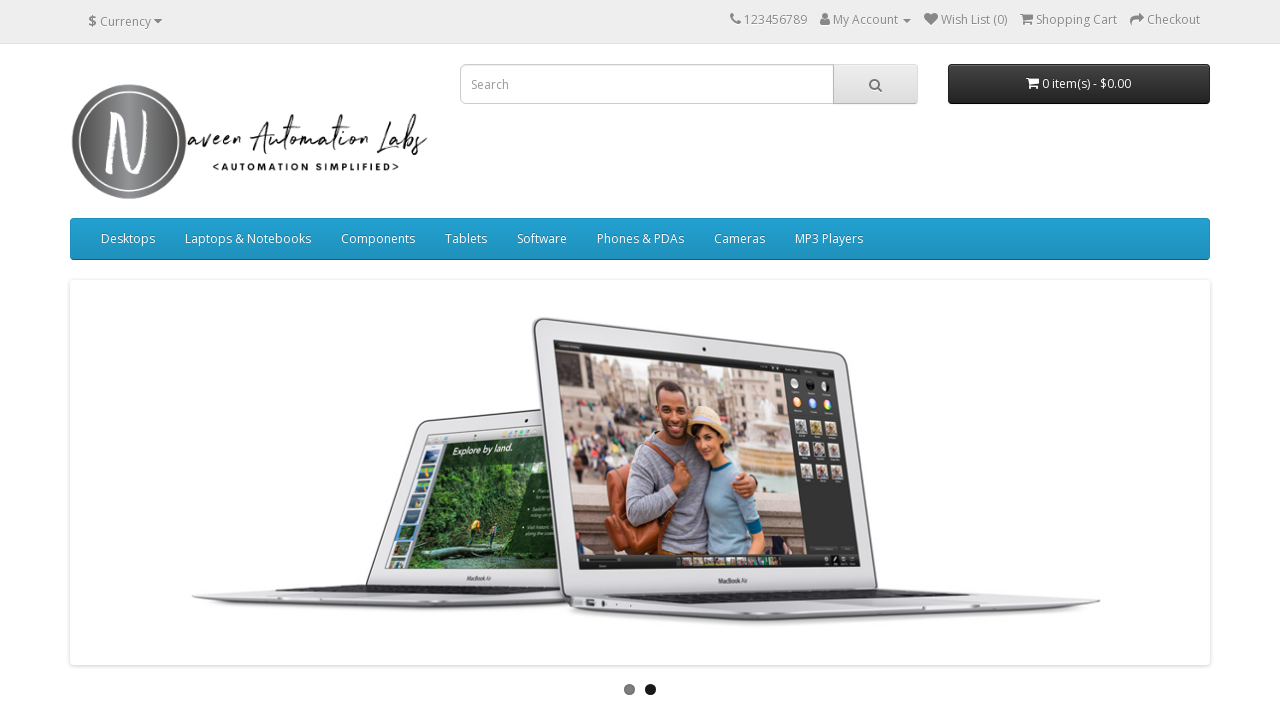

Filled search field with 'iphone' on input[name='search']
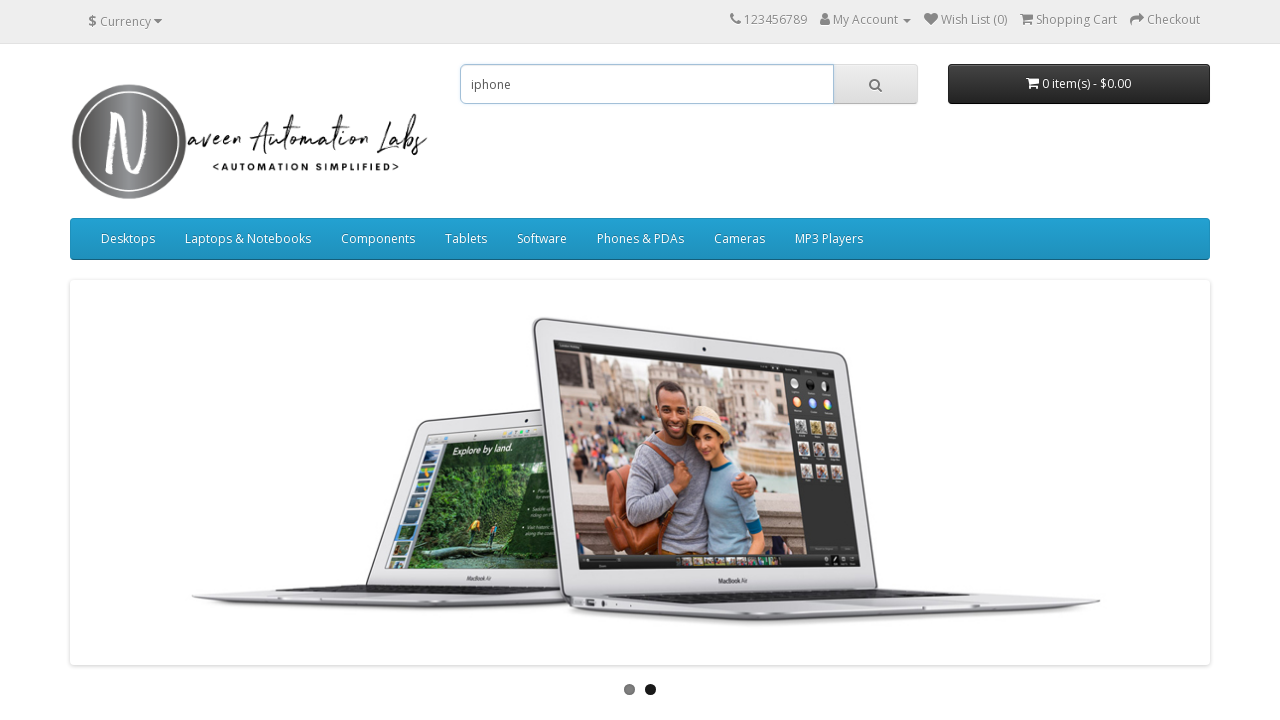

Clicked search button to search for iPhone at (875, 84) on button.btn.btn-default.btn-lg
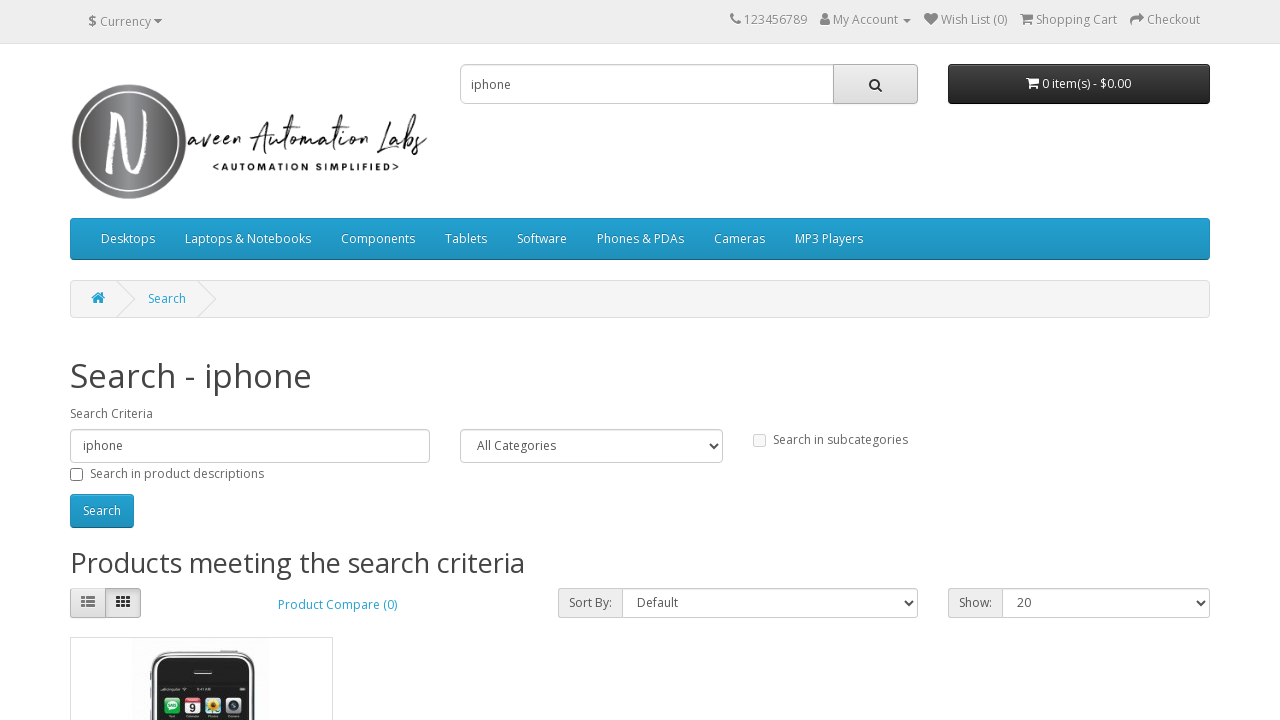

Price element loaded and visible
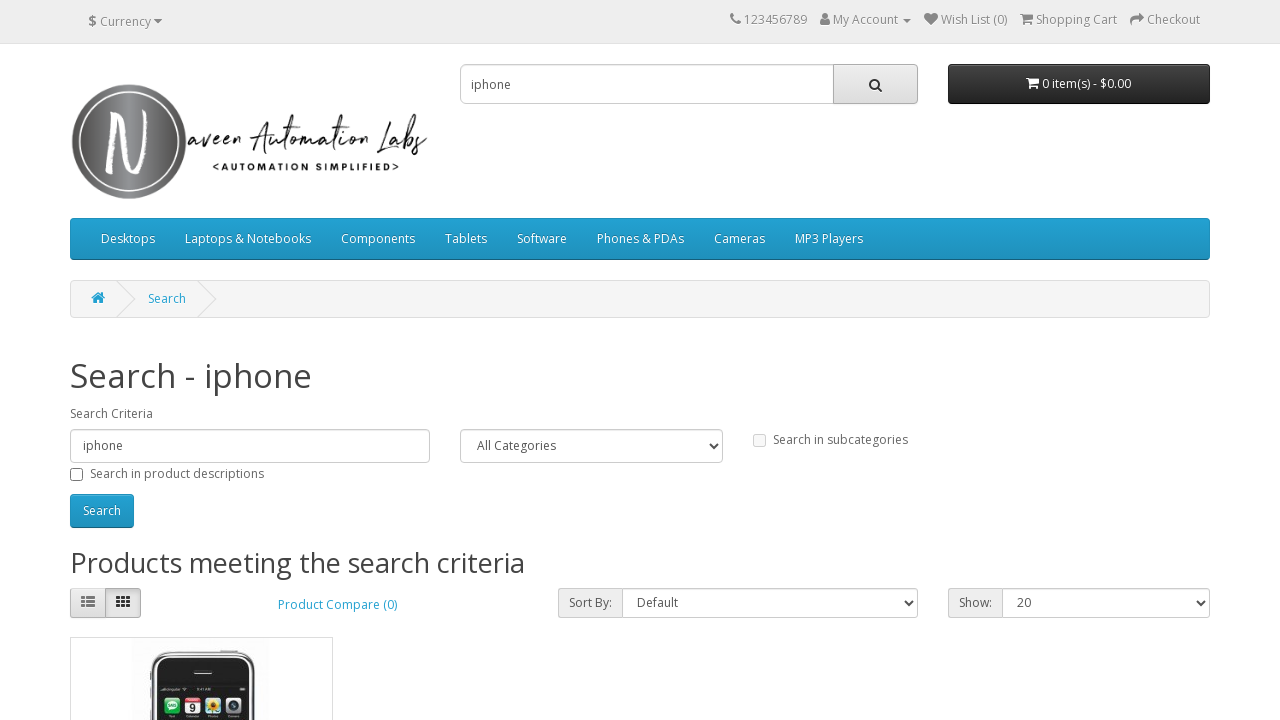

Extracted price text: 
                                    $123.20
                                                      Ex Tax: $101.00
                                  
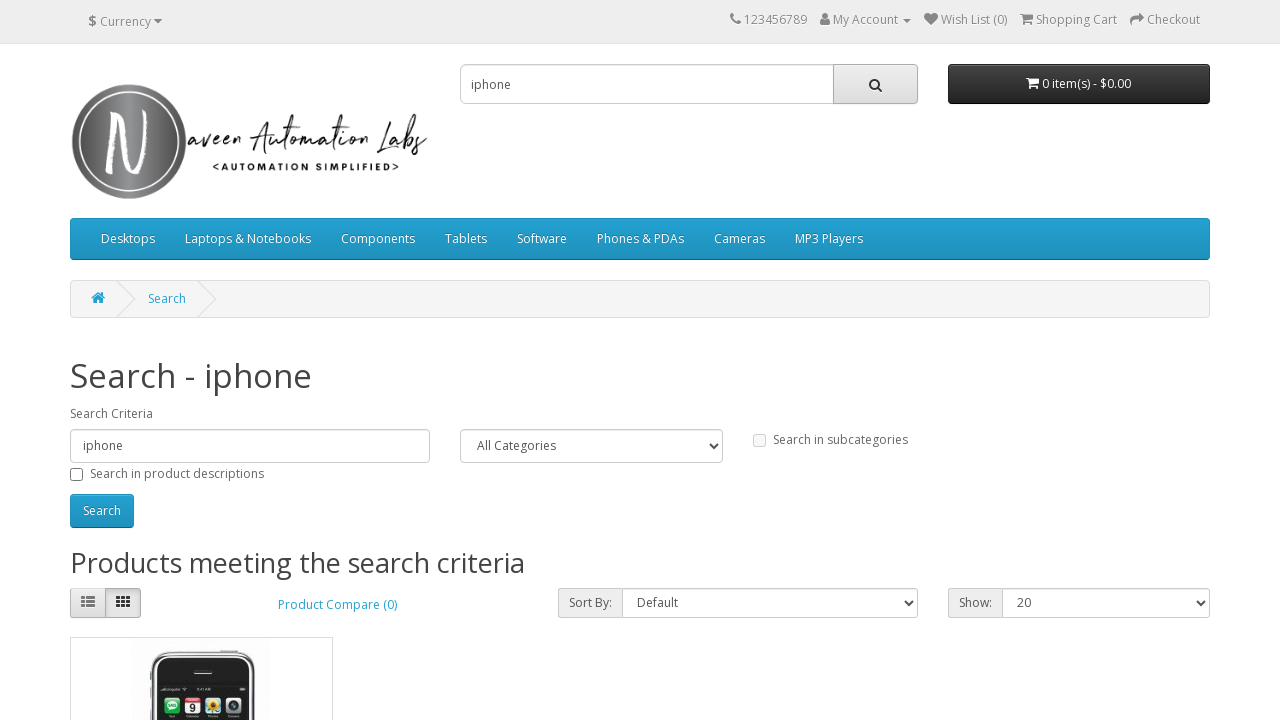

Verified price text exists and has content
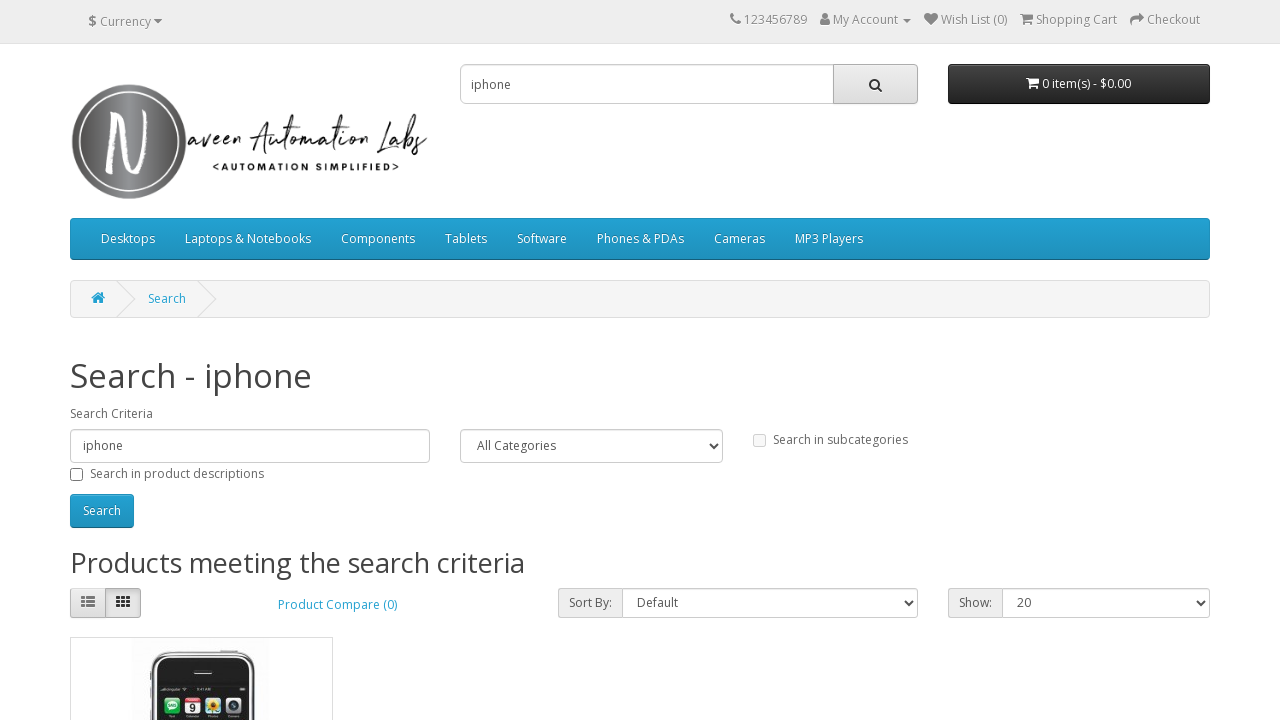

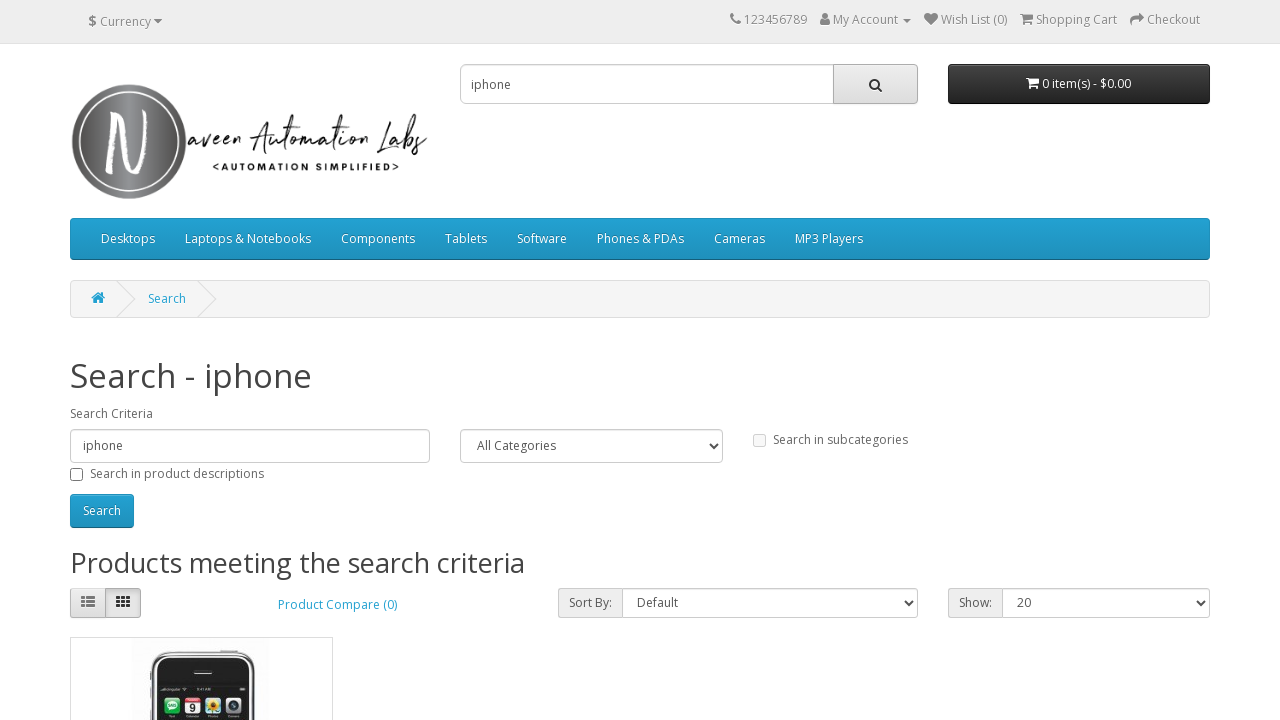